Tests double-click functionality on a button and verifies the resulting label appears

Starting URL: https://demoqa.com/buttons

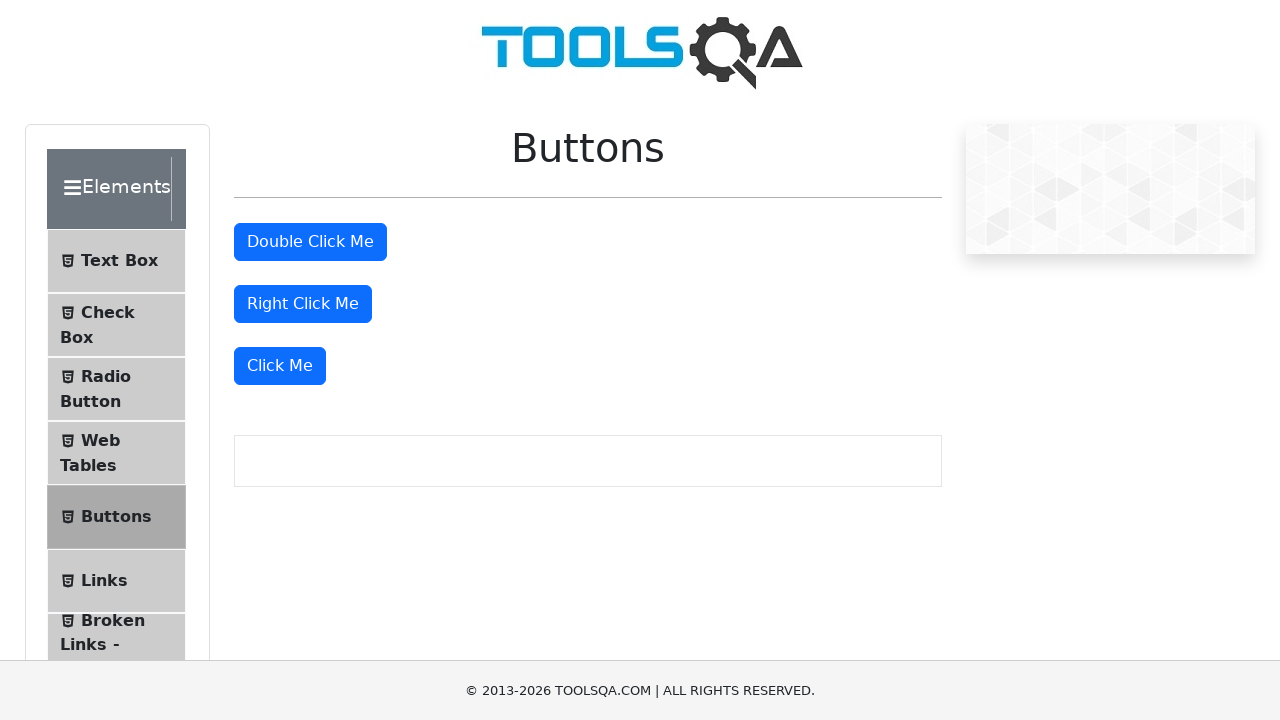

Double-clicked the button element at (310, 242) on #doubleClickBtn
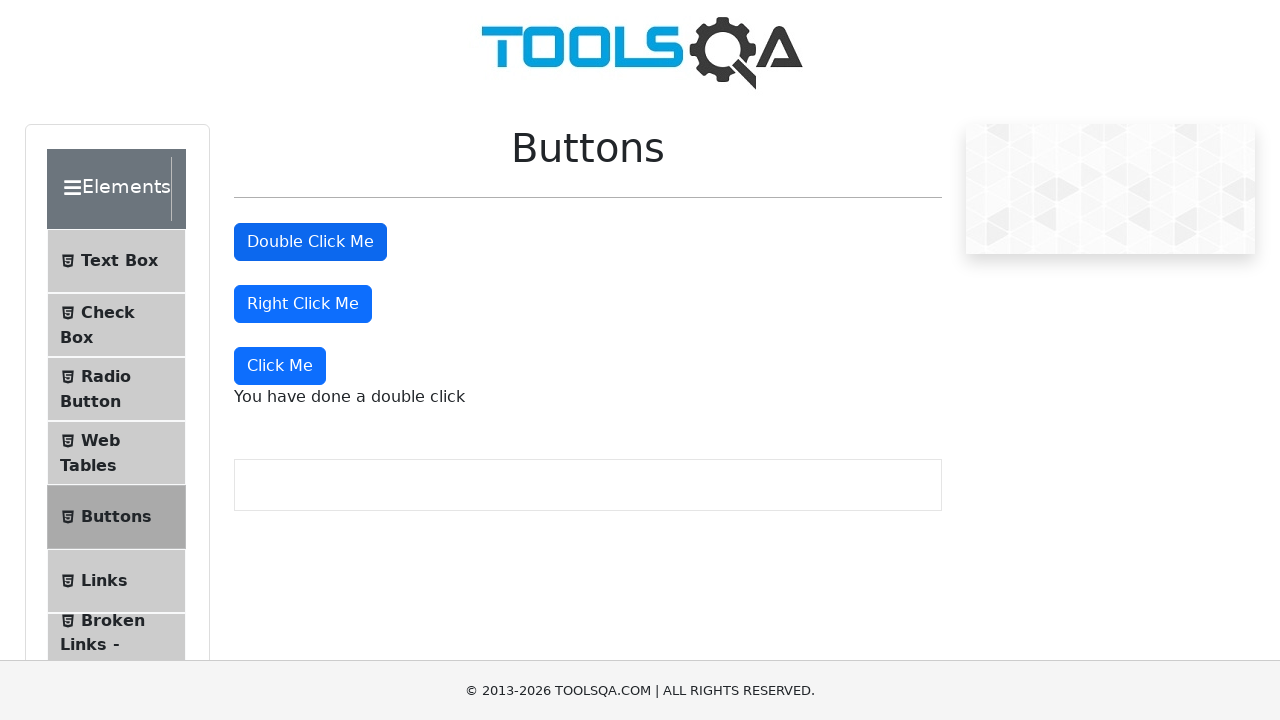

Double-click message label appeared on page
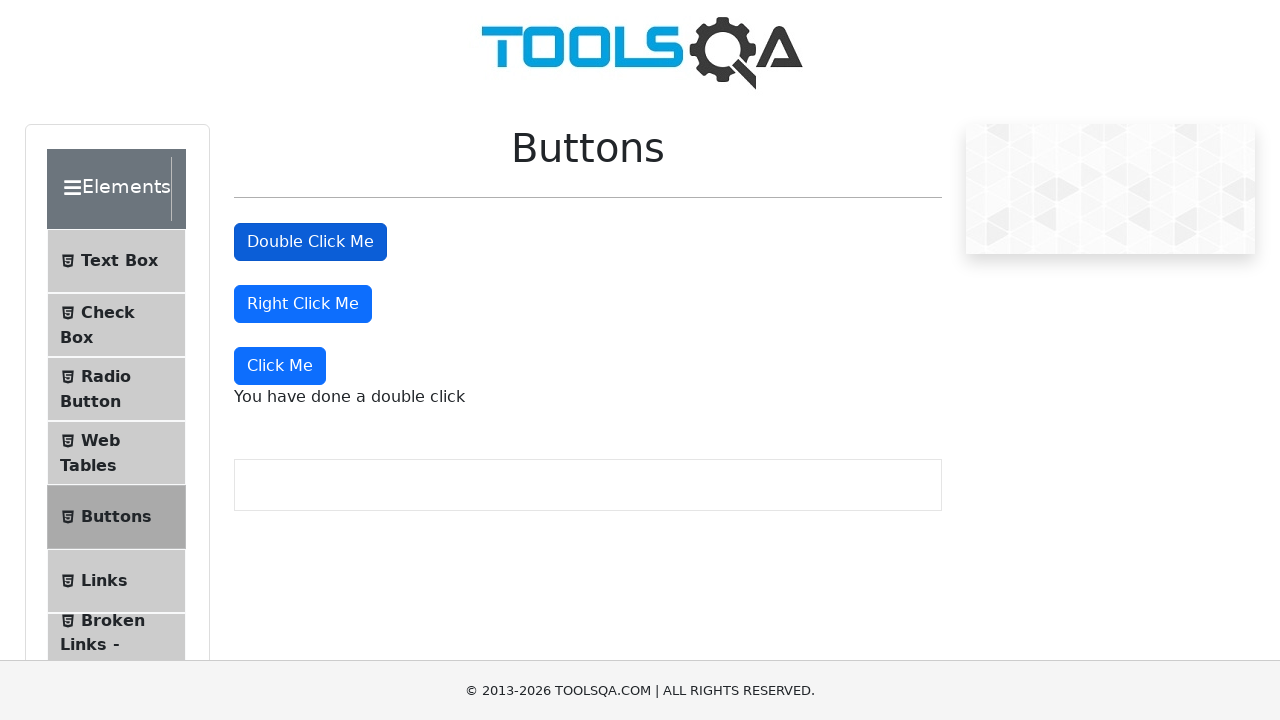

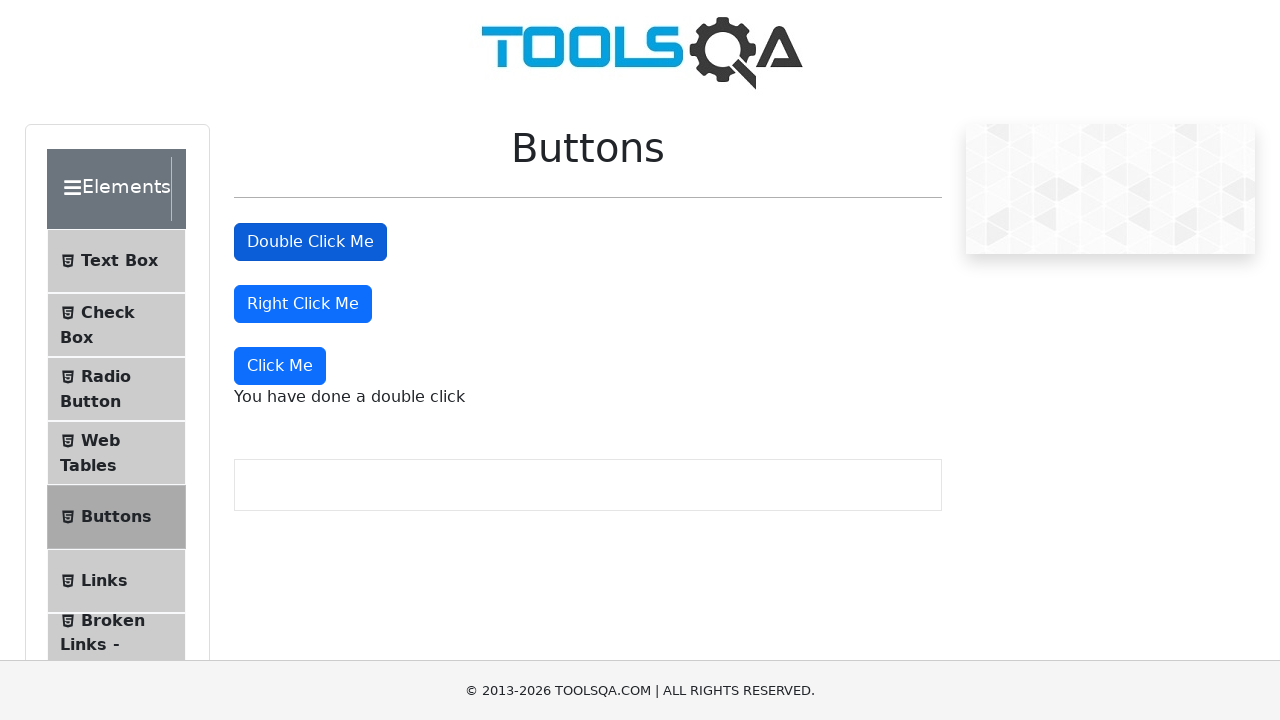